Tests dropdown selection by value, selecting Option 2 using its value attribute

Starting URL: https://the-internet.herokuapp.com/dropdown

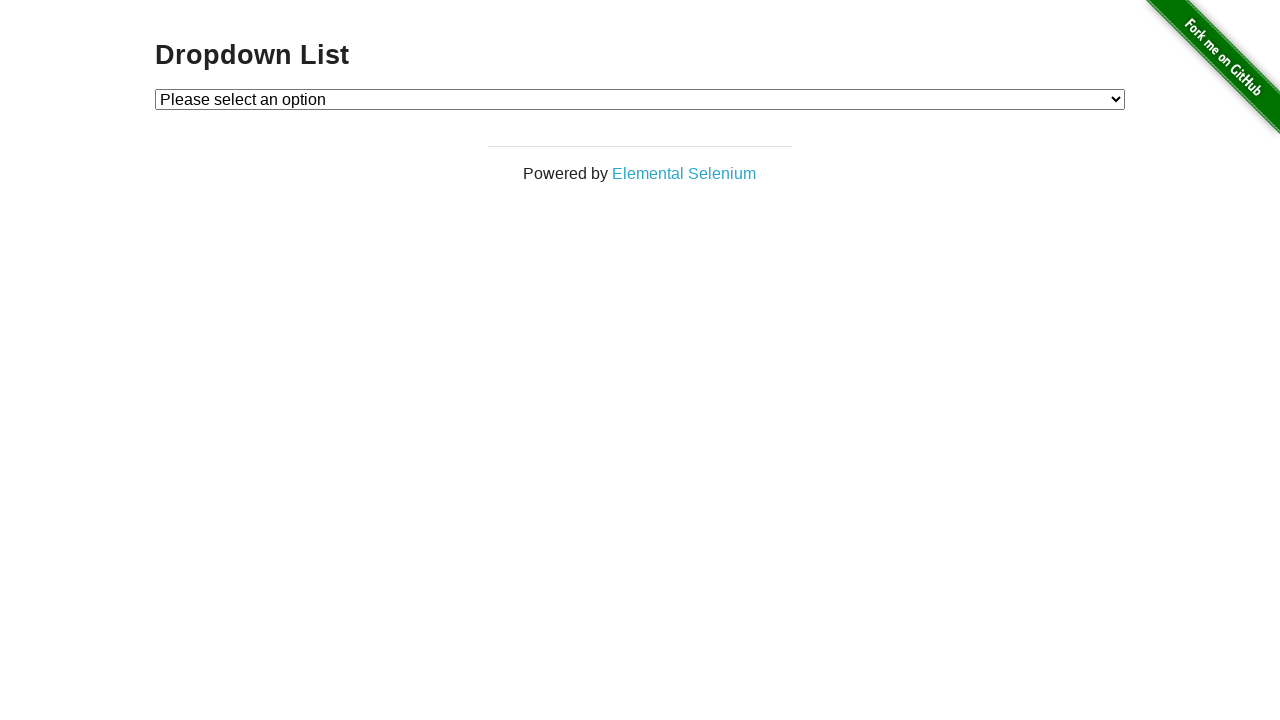

Selected Option 2 from dropdown using value attribute on #dropdown
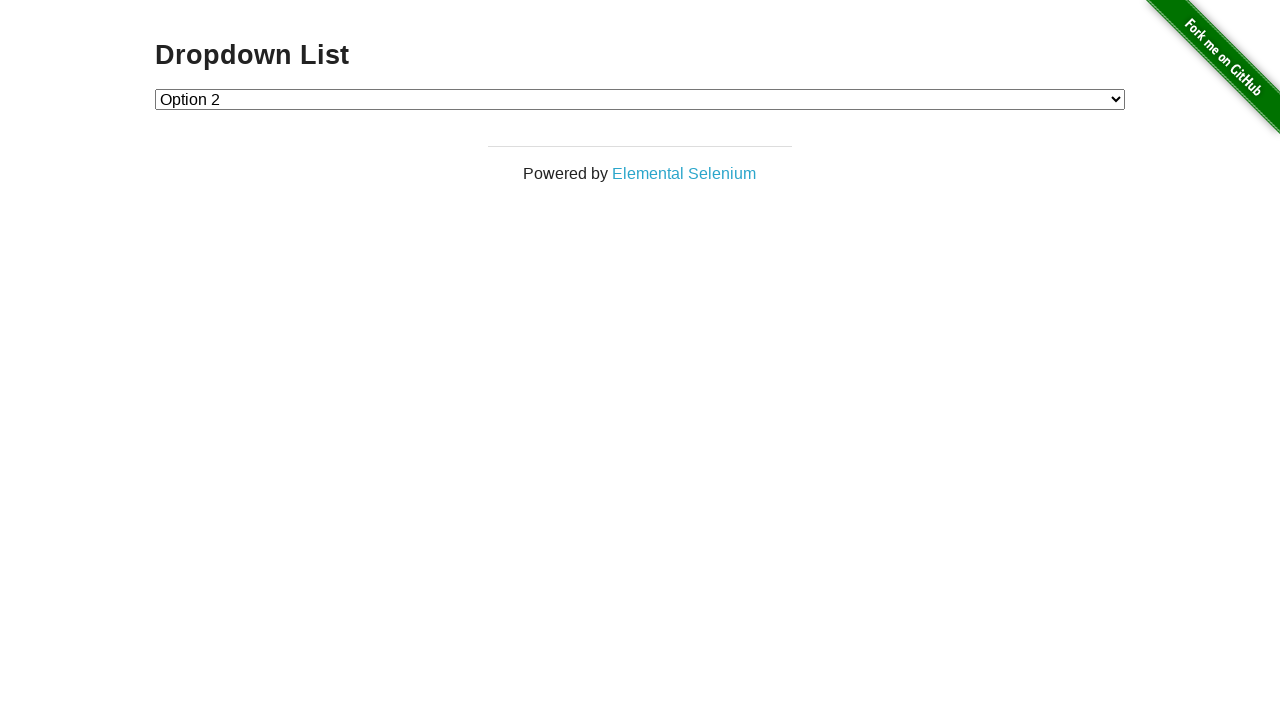

Retrieved the selected dropdown value
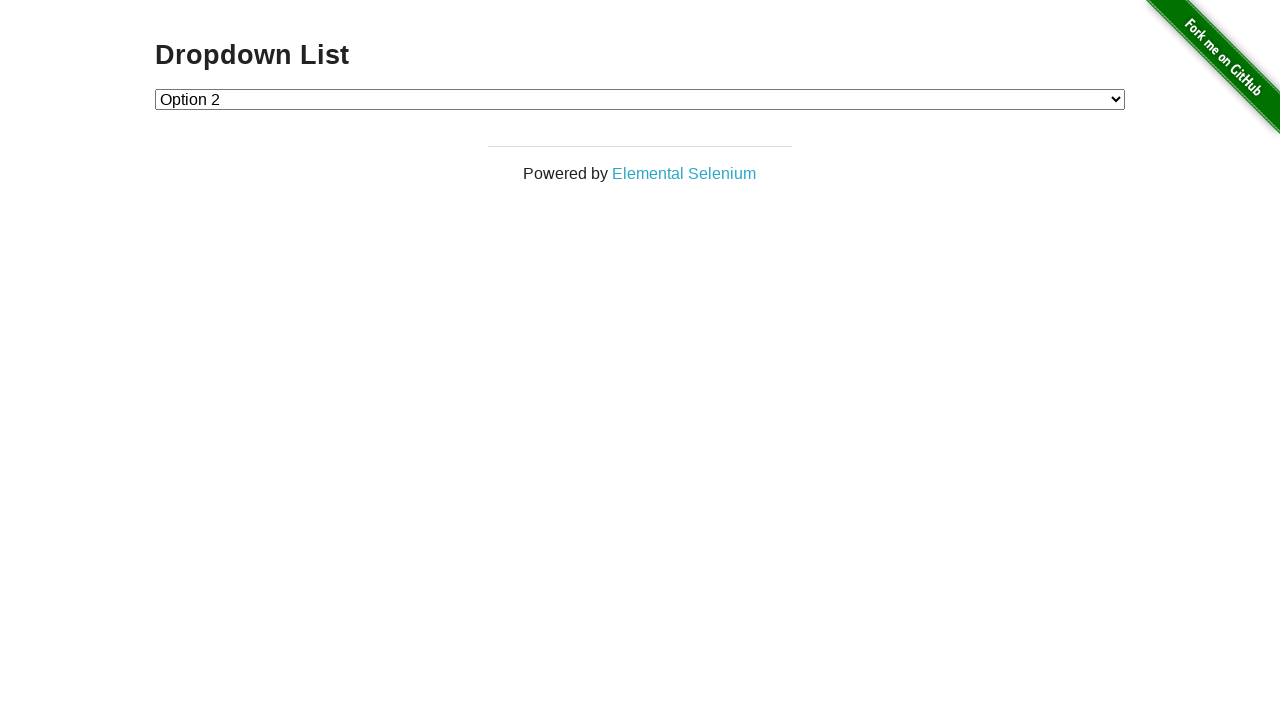

Verified that Option 2 (value='2') was selected correctly
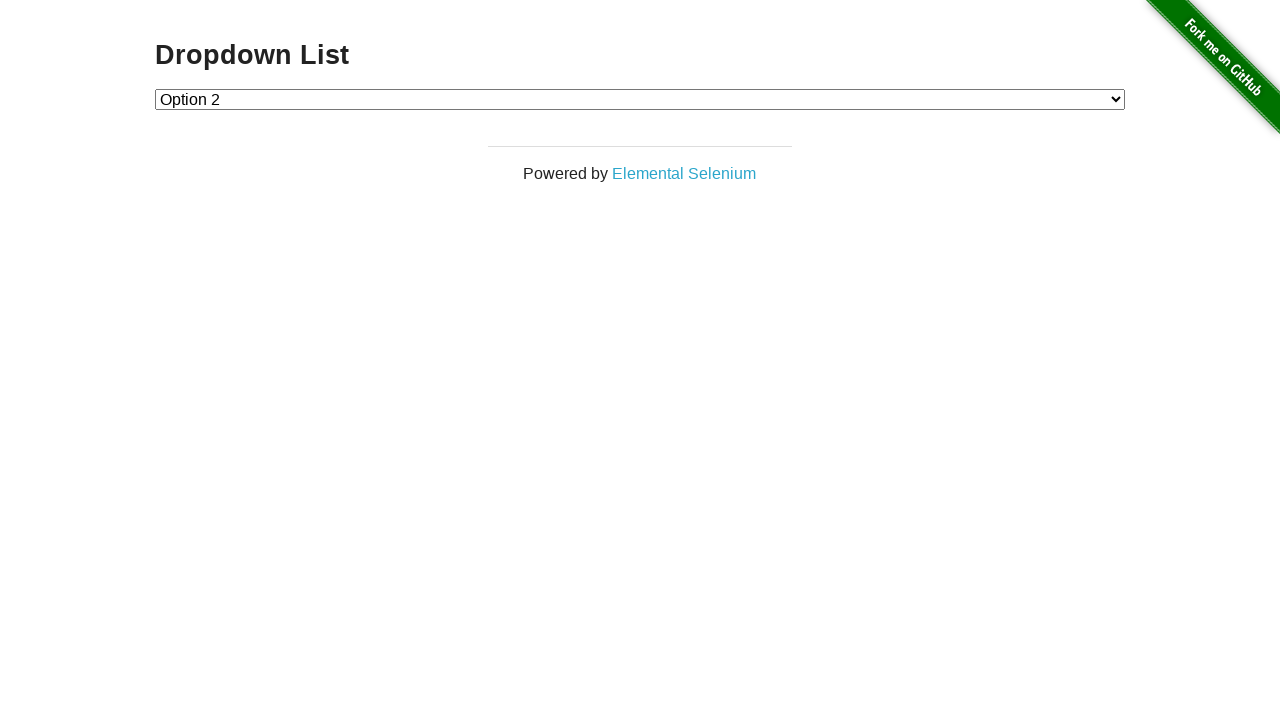

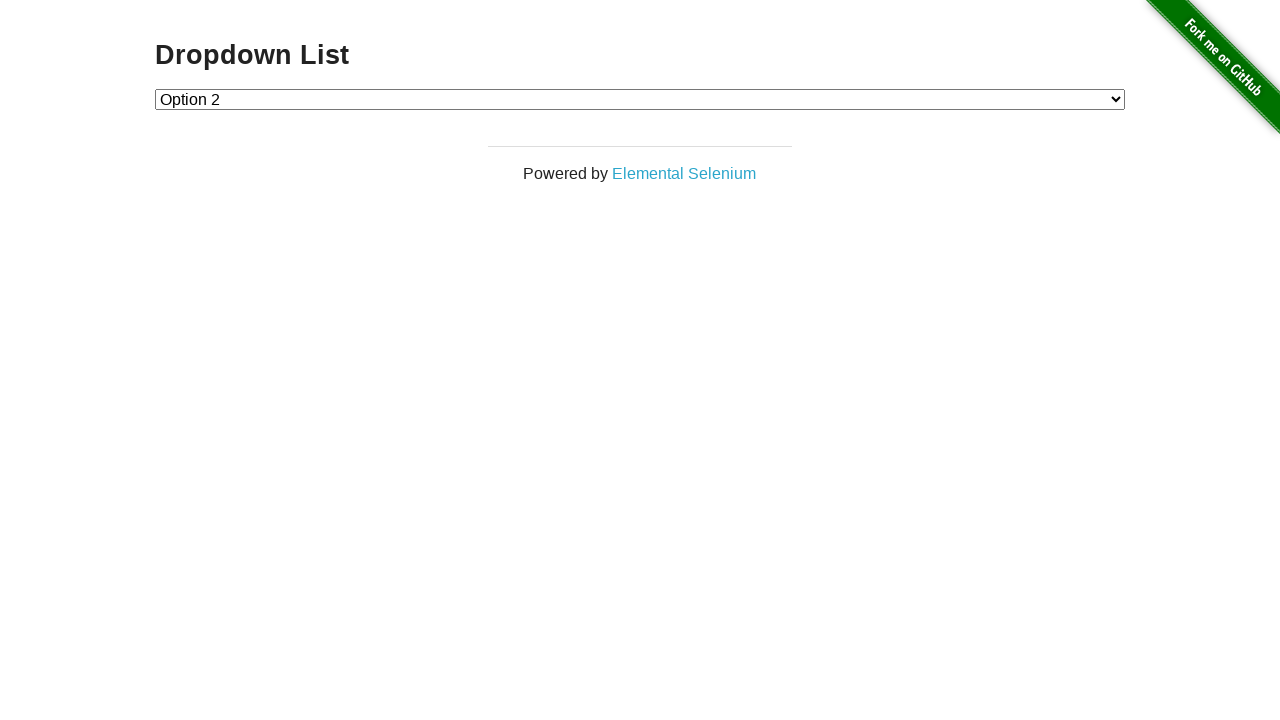